Tests various UI elements on an automation practice page including checkboxes, window switching, element visibility toggling, mouse hover actions, and iframe interactions

Starting URL: https://rahulshettyacademy.com/AutomationPractice/

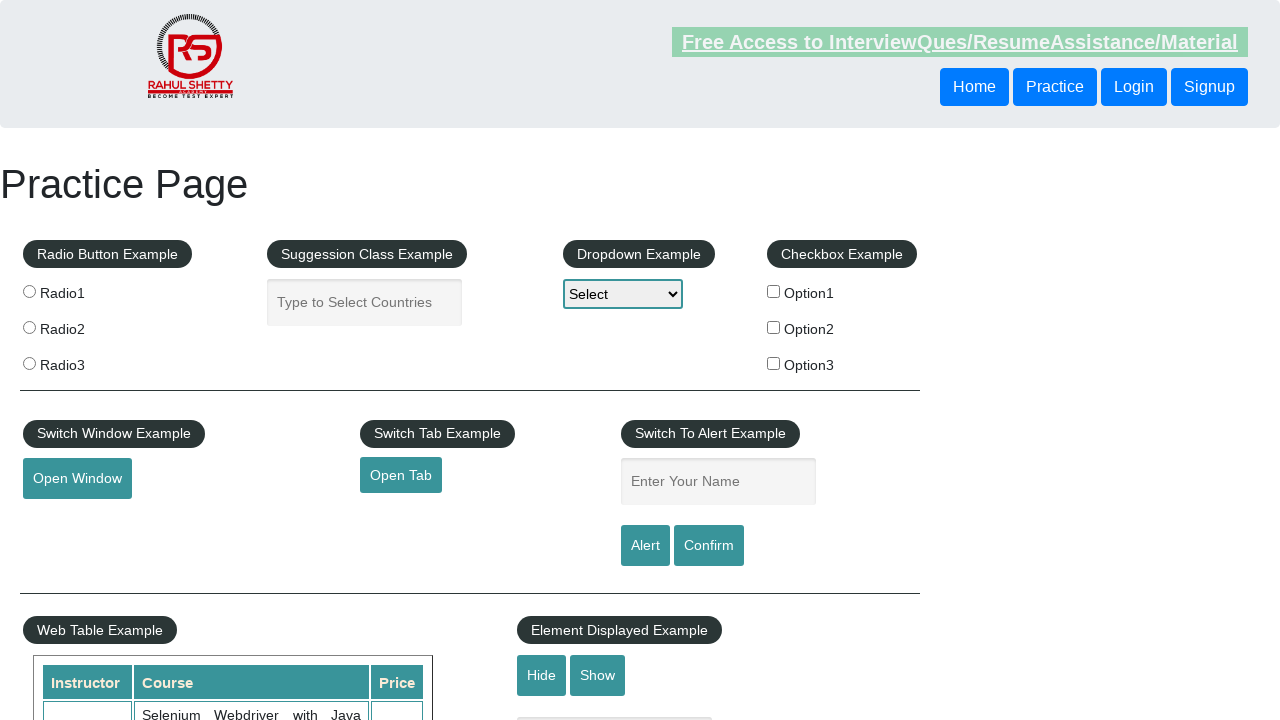

Checked initial state of checkbox option 1
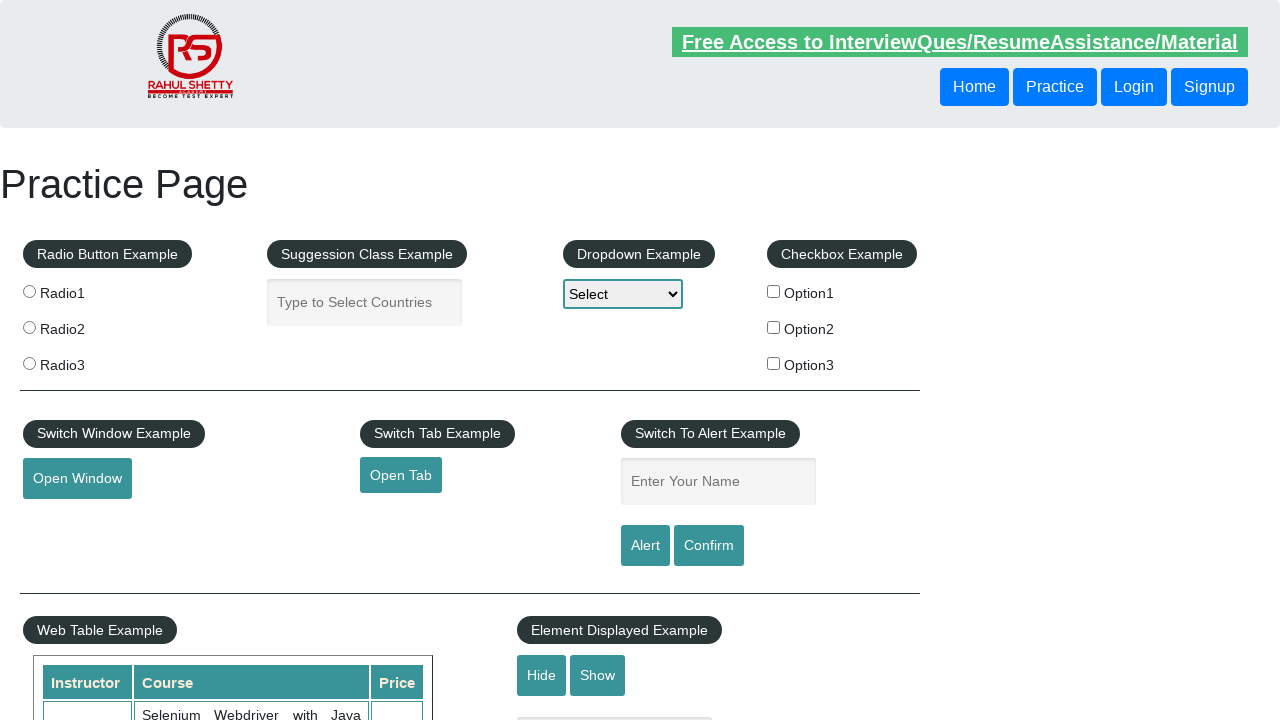

Clicked checkbox option 1 at (774, 291) on #checkBoxOption1
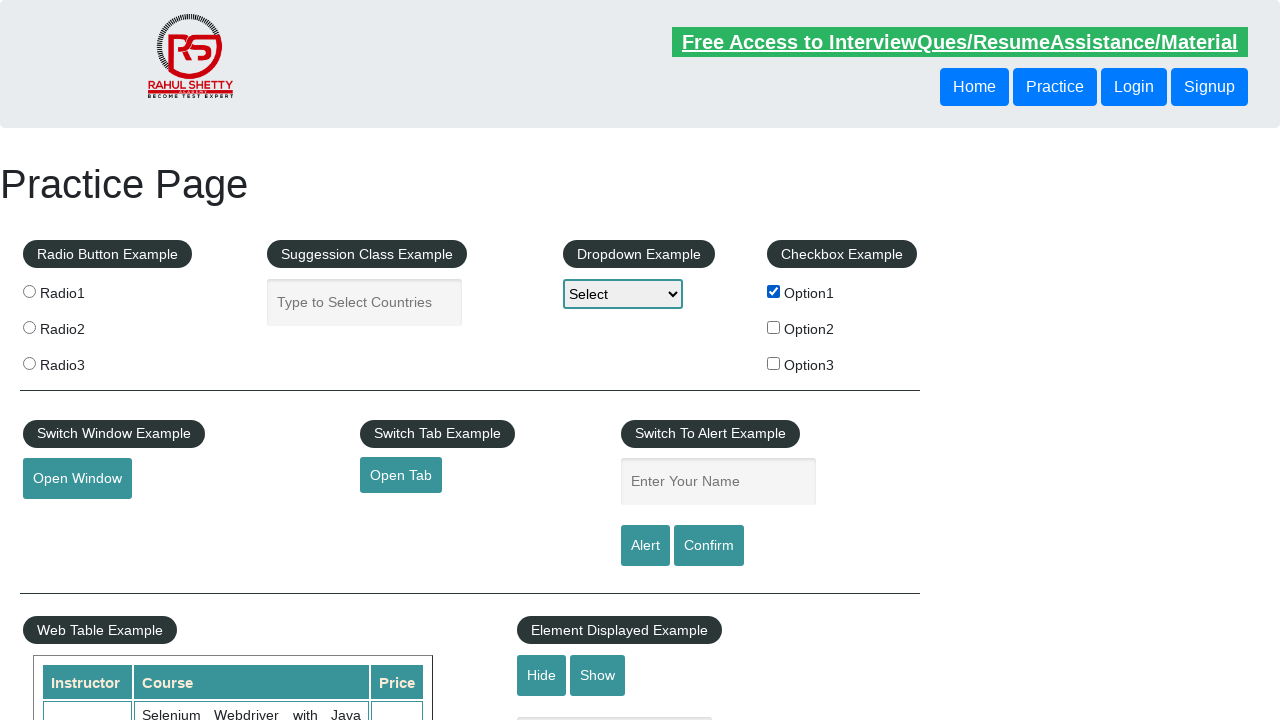

Clicked element to open new window at (77, 479) on .class1
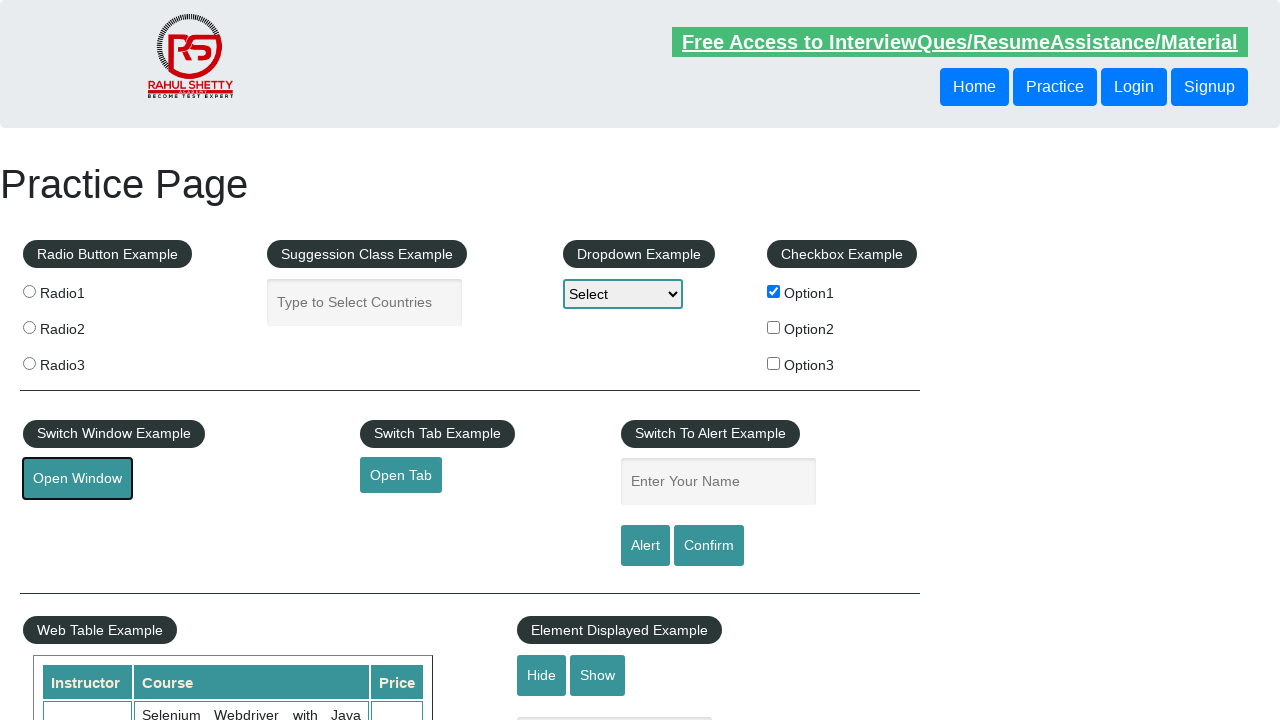

New window opened successfully
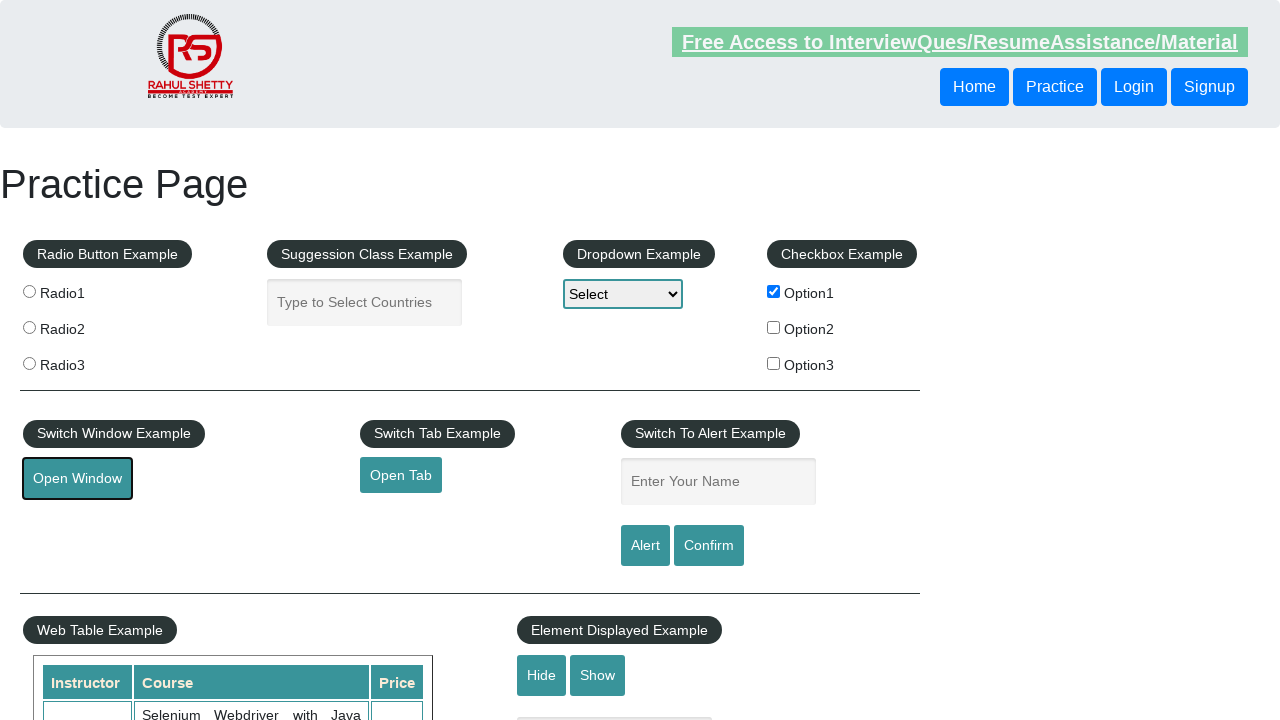

Clicked Udemy instructor link in new window at (623, 36) on (//a[@href='https://www.udemy.com/user/testing-minds/'])[2]
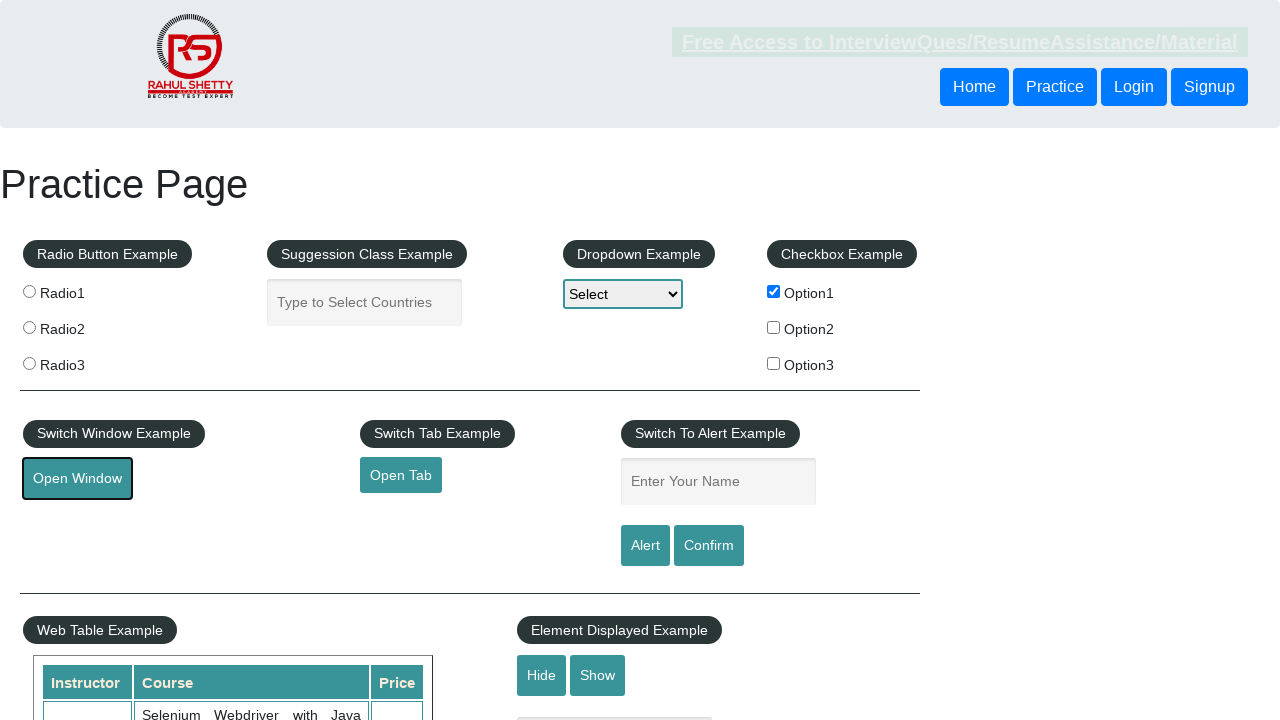

Clicked hide textbox button at (542, 675) on #hide-textbox
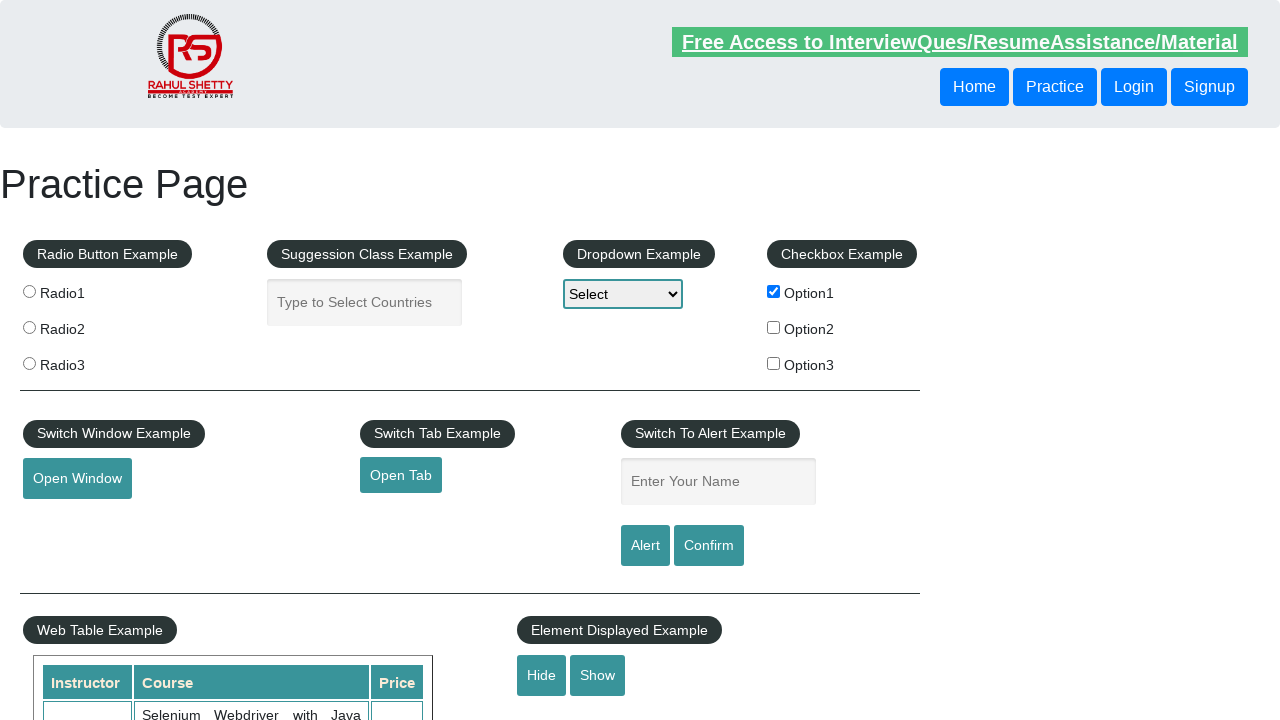

Clicked show textbox button at (598, 675) on #show-textbox
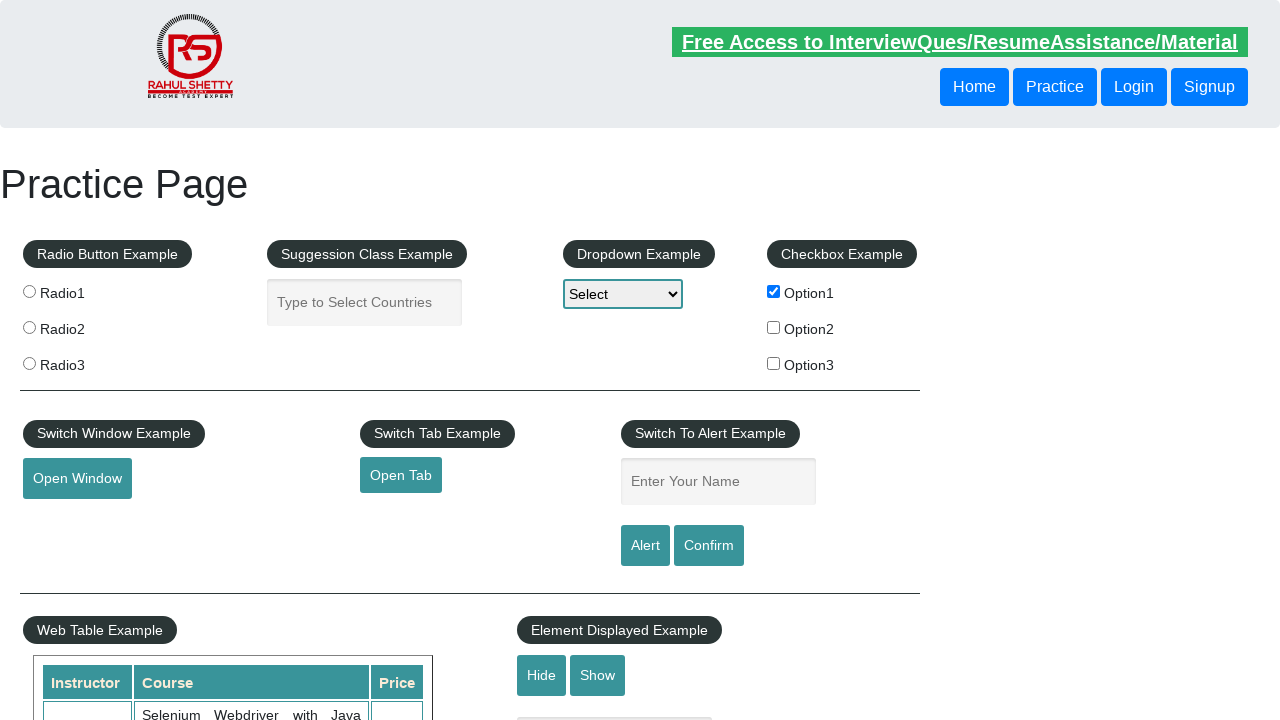

Filled displayed text field with 'ajit' on input#displayed-text
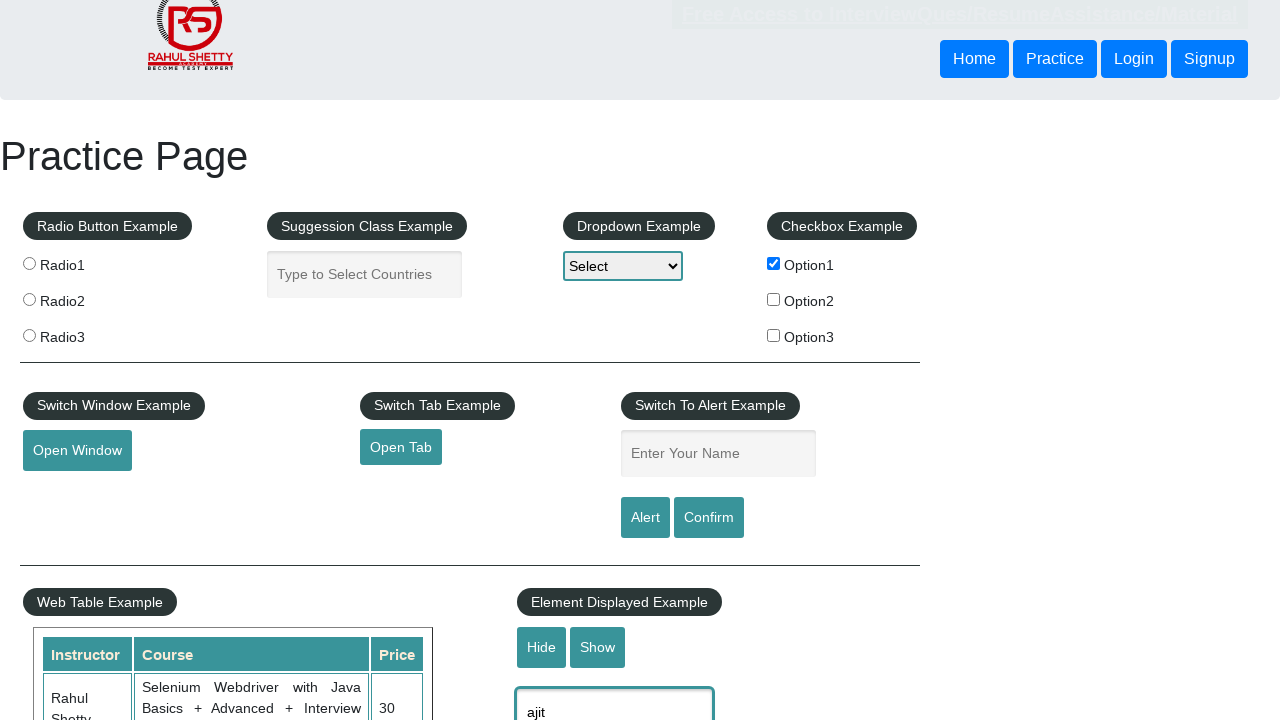

Hovered over mouse hover button at (83, 361) on button#mousehover
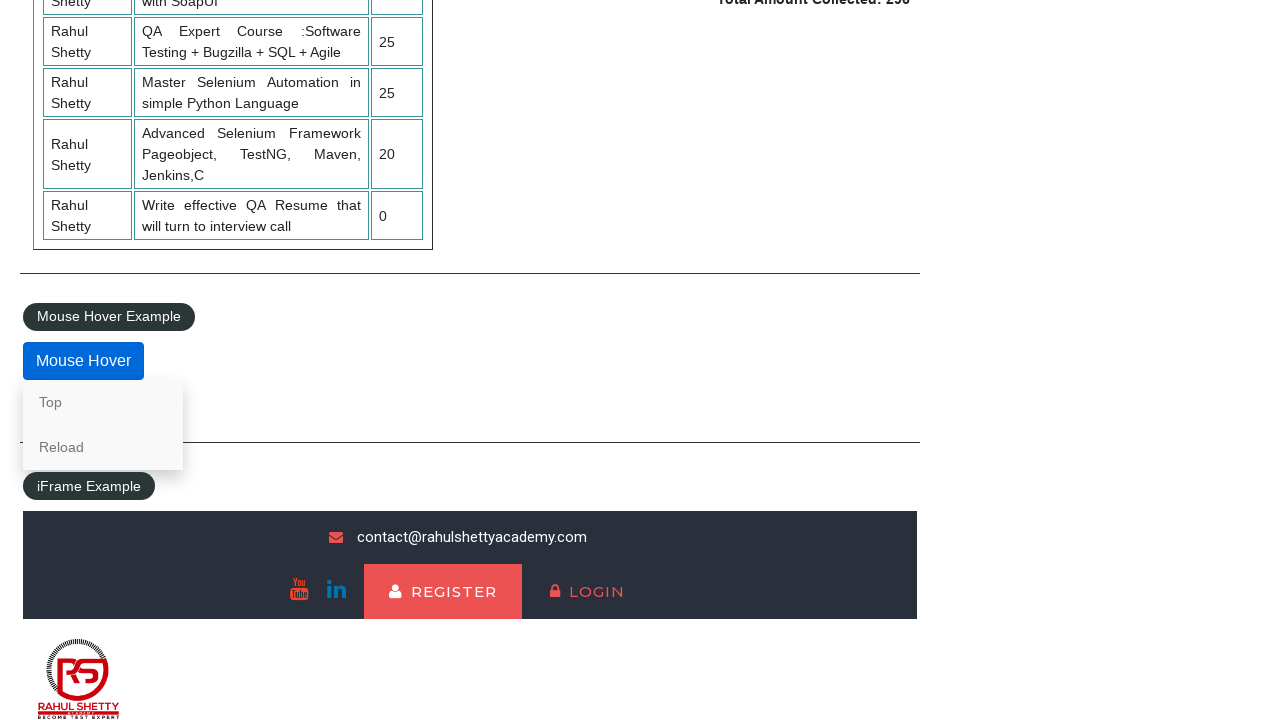

Clicked top link to scroll to top at (103, 402) on a[href='#top']
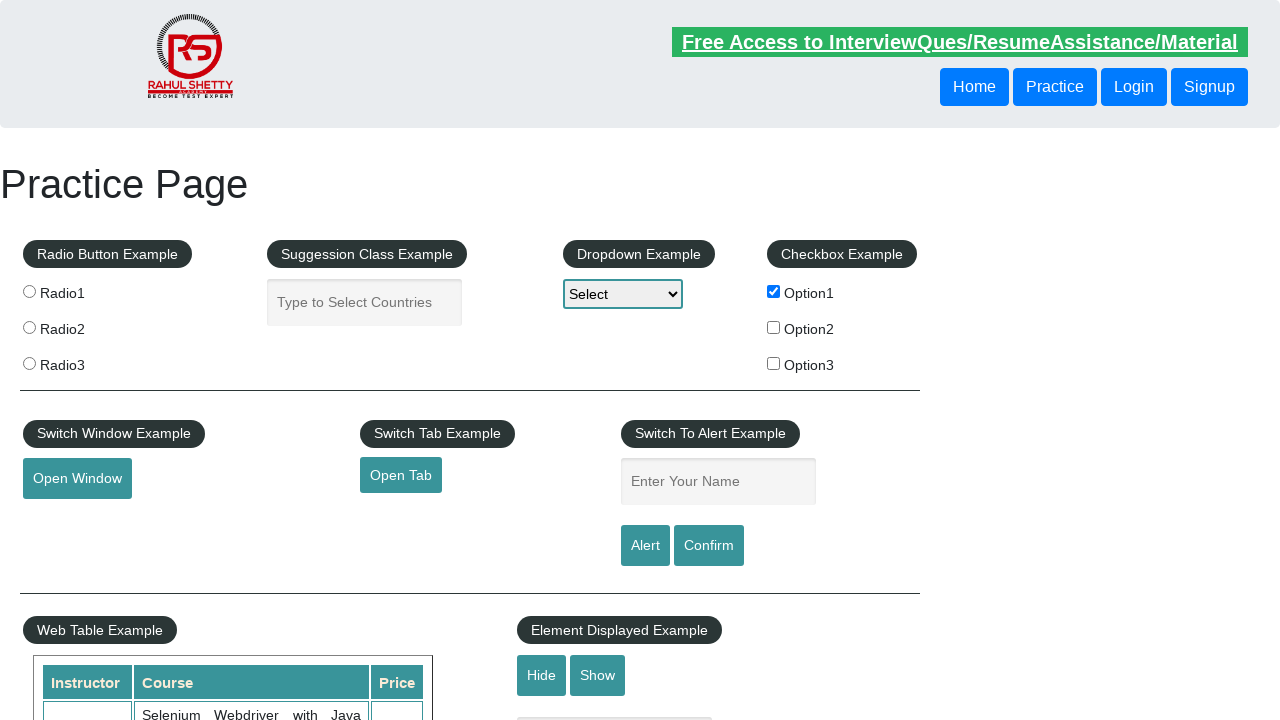

Clicked checkbox option 2 at (774, 327) on #checkBoxOption2
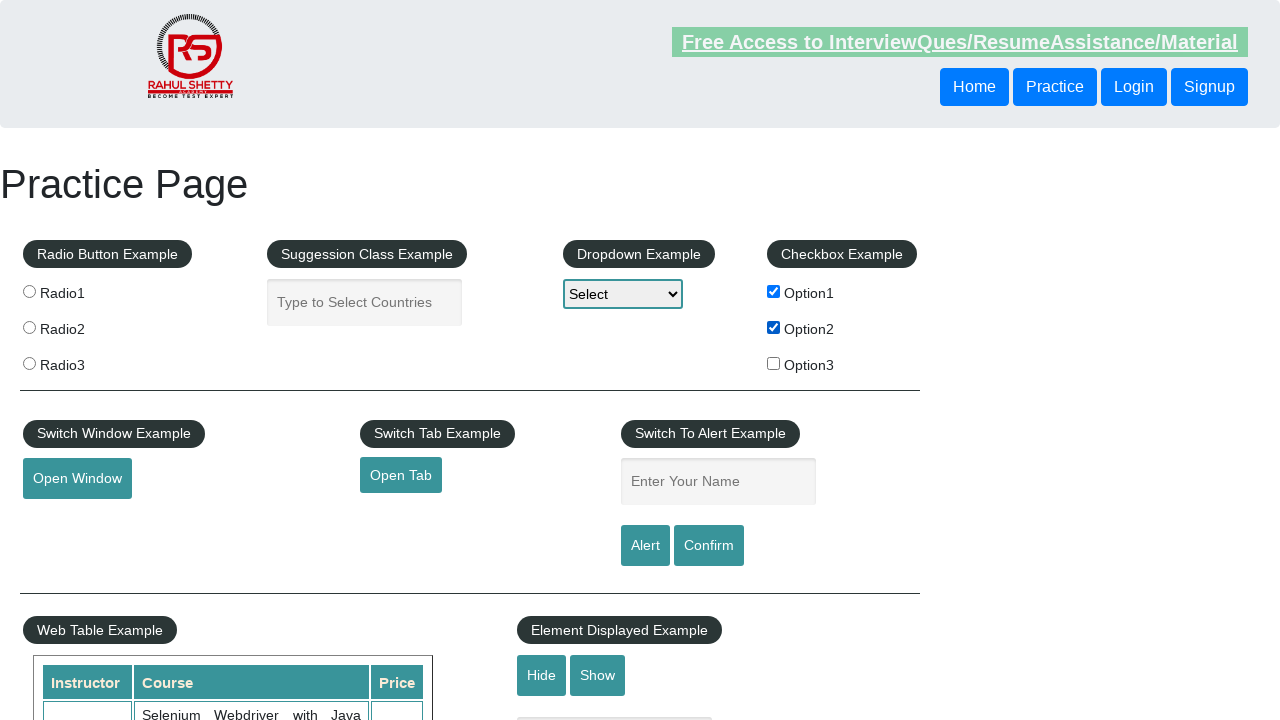

Located courses iframe
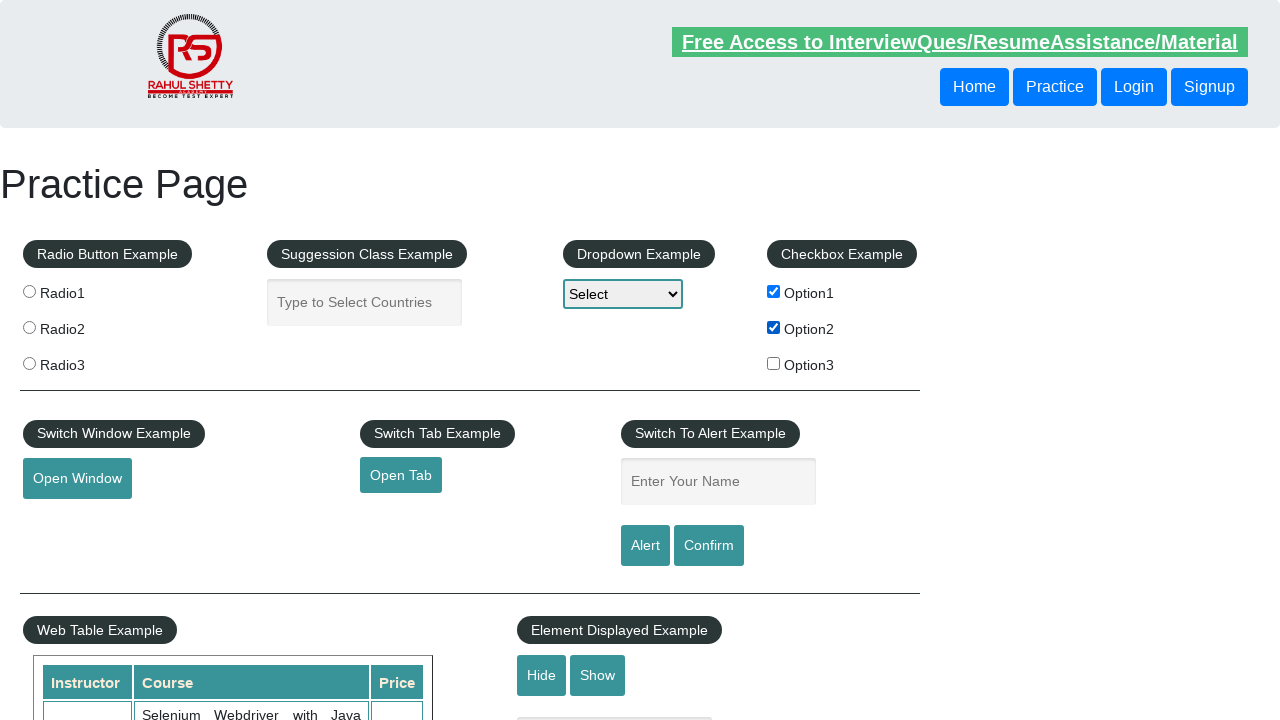

Clicked Blog link in iframe at (173, 360) on iframe#courses-iframe >> internal:control=enter-frame >> (//a[text()='Blog'])[1]
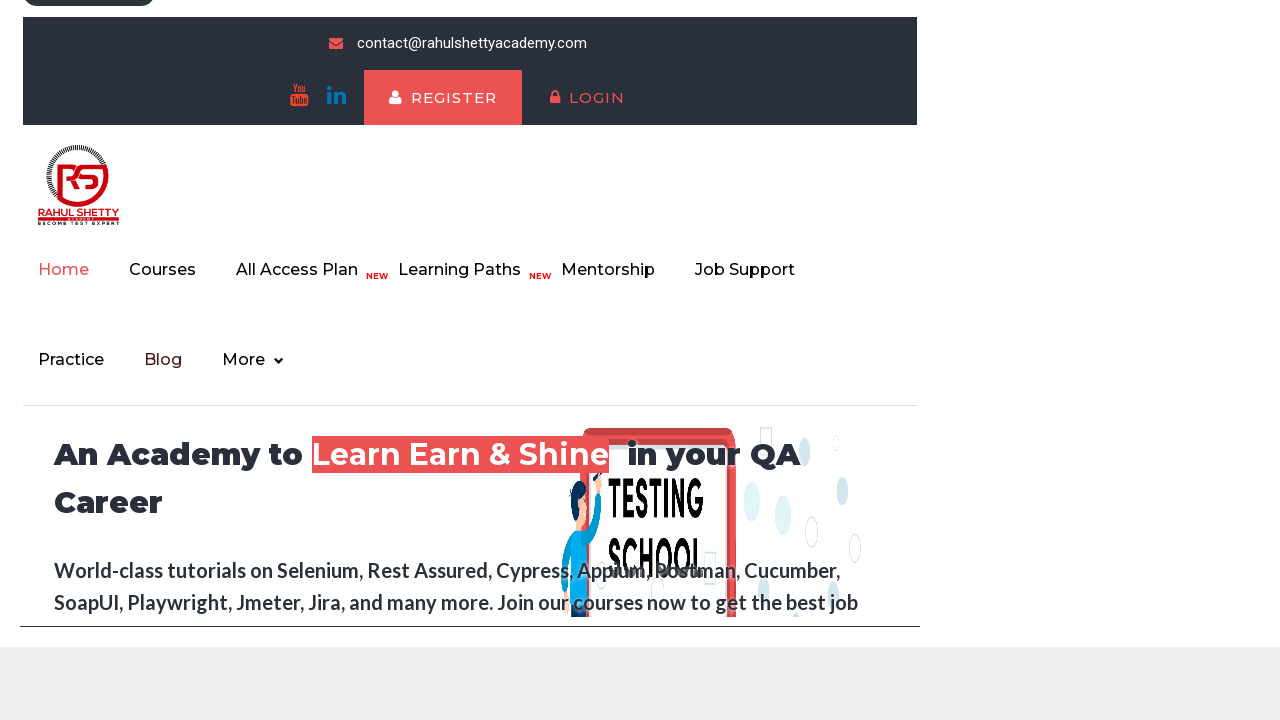

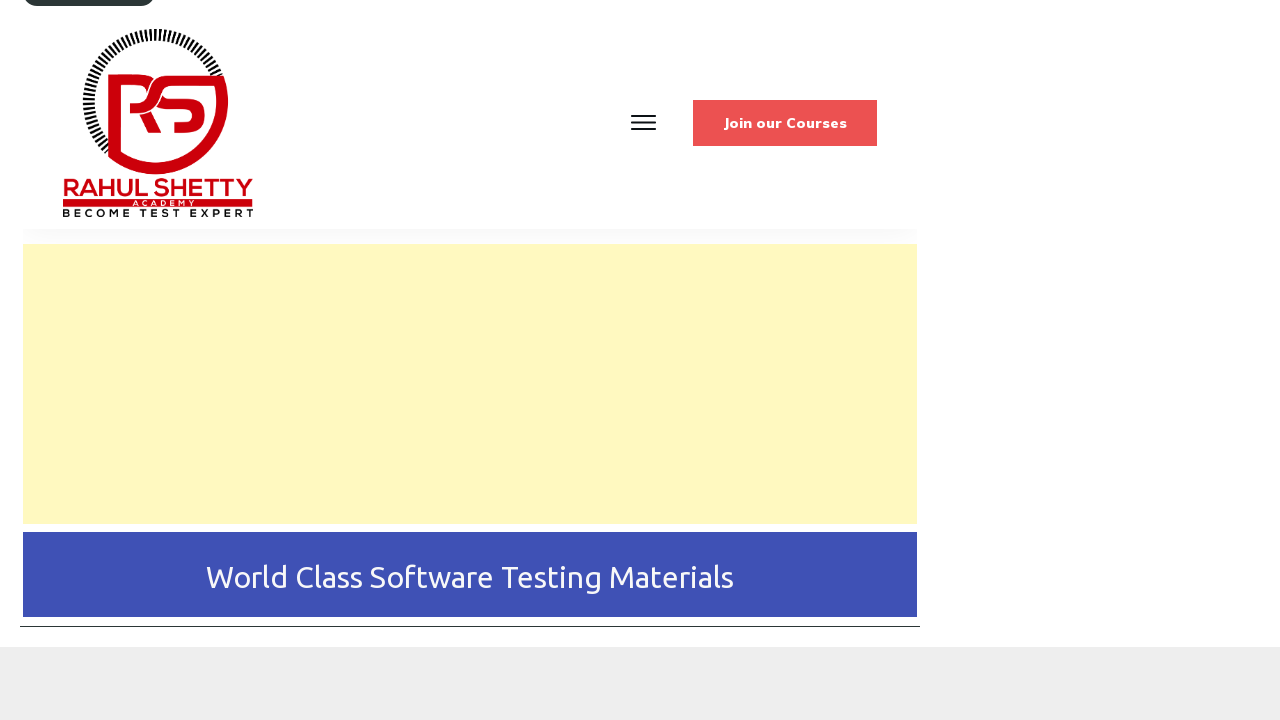